Tests handling JavaScript confirm dialogs within an iframe by clicking a button and accepting the dialog, then verifying the result text shows "OK".

Starting URL: https://www.w3schools.com/js/tryit.asp?filename=tryjs_confirm

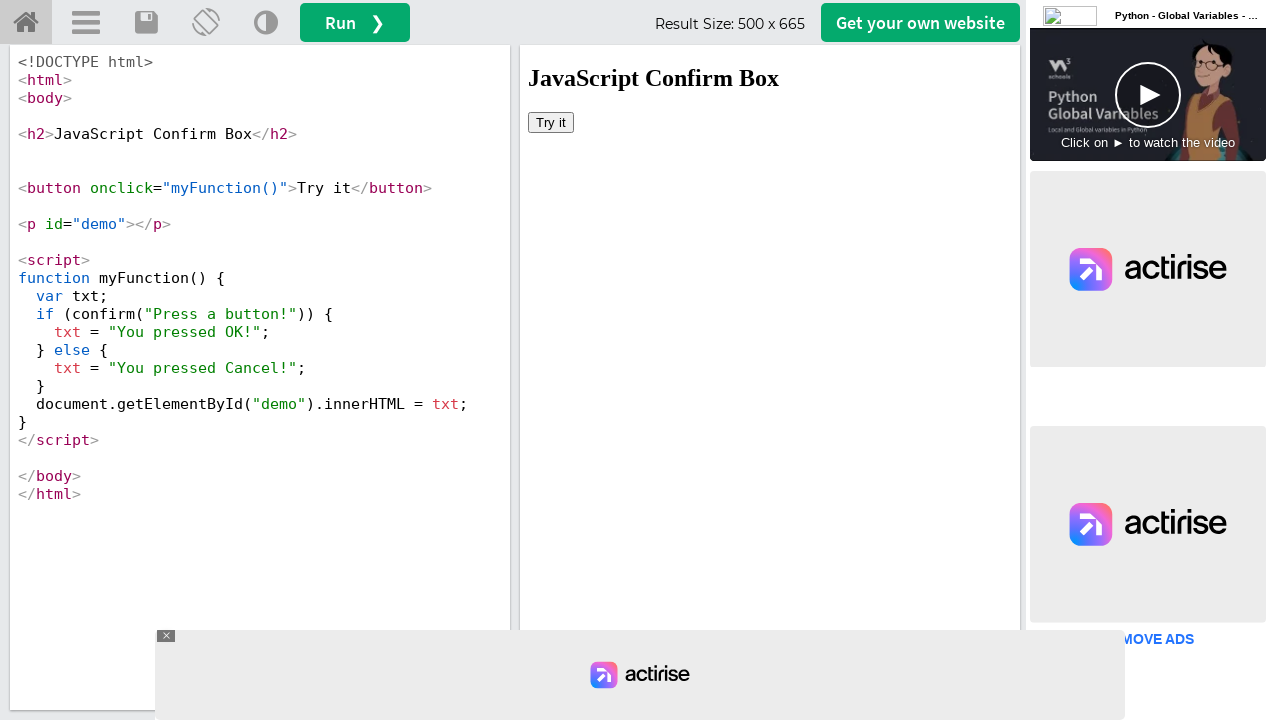

Set up dialog handler to accept confirm dialogs
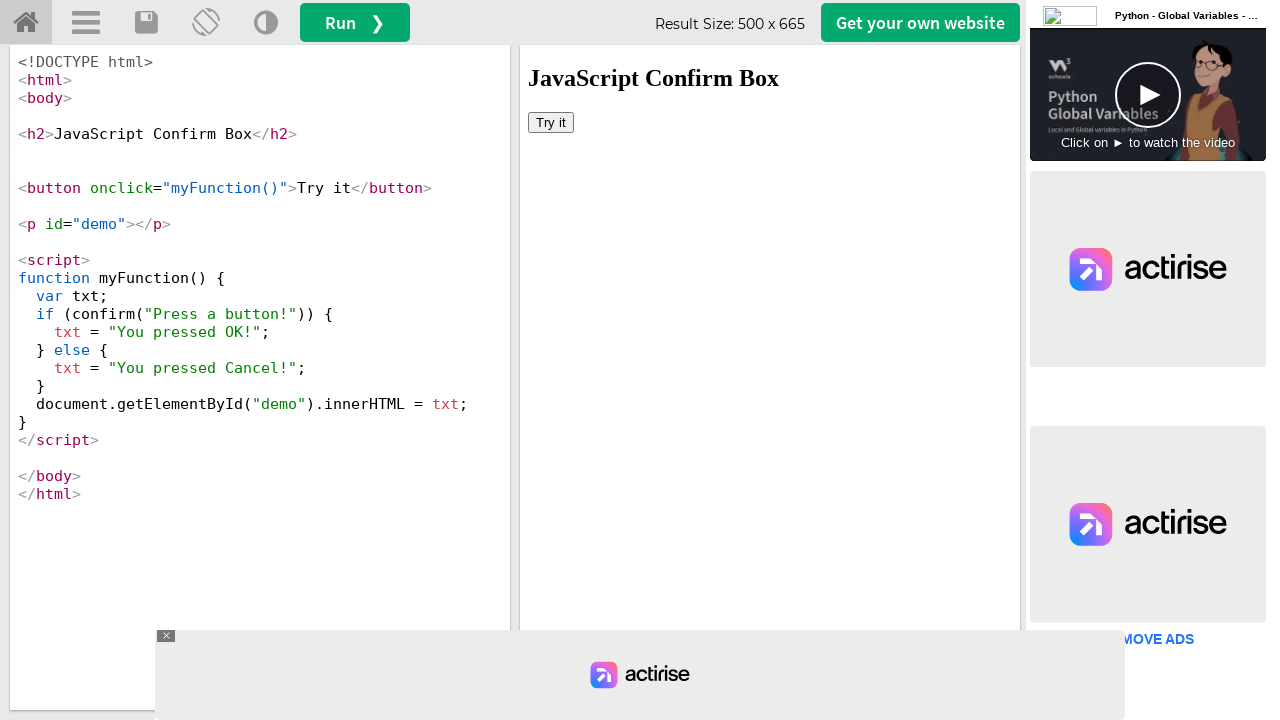

Clicked 'Try it' button inside iframe to trigger confirm dialog at (551, 122) on xpath=//iframe[@id='iframeResult'] >> internal:control=enter-frame >> xpath=//bu
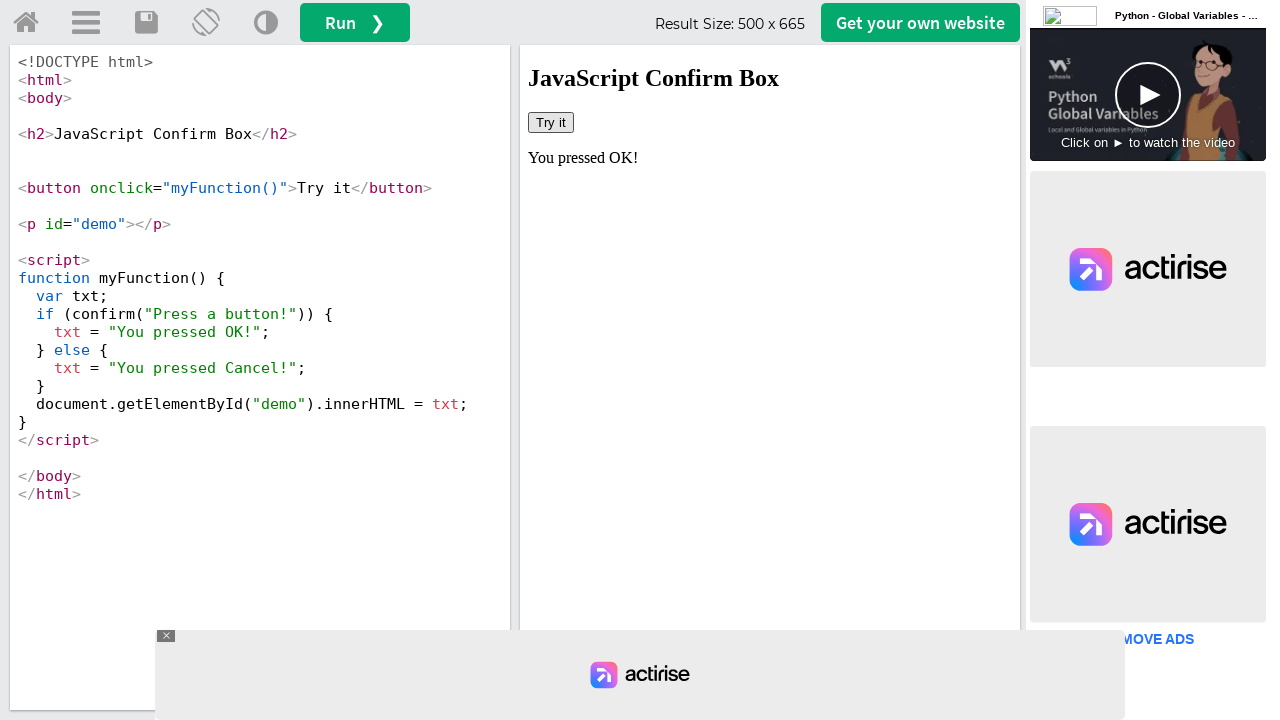

Result element loaded and ready
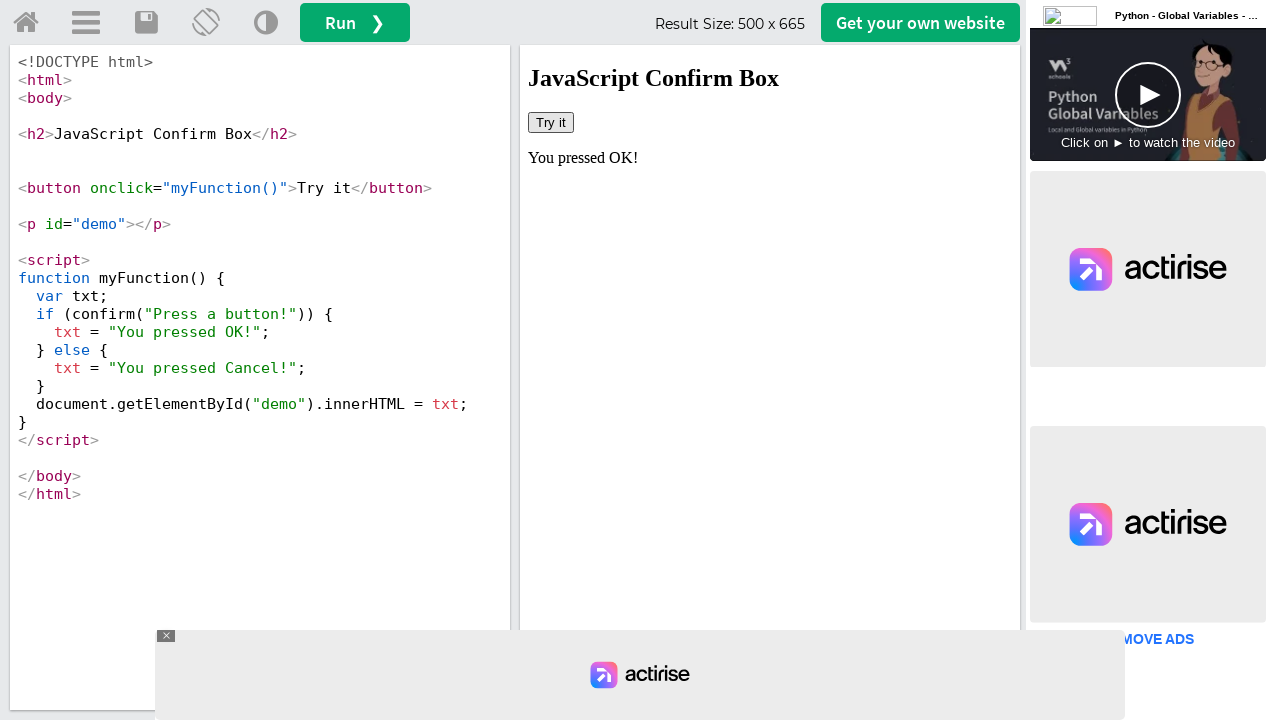

Verified result text contains 'OK' after accepting dialog
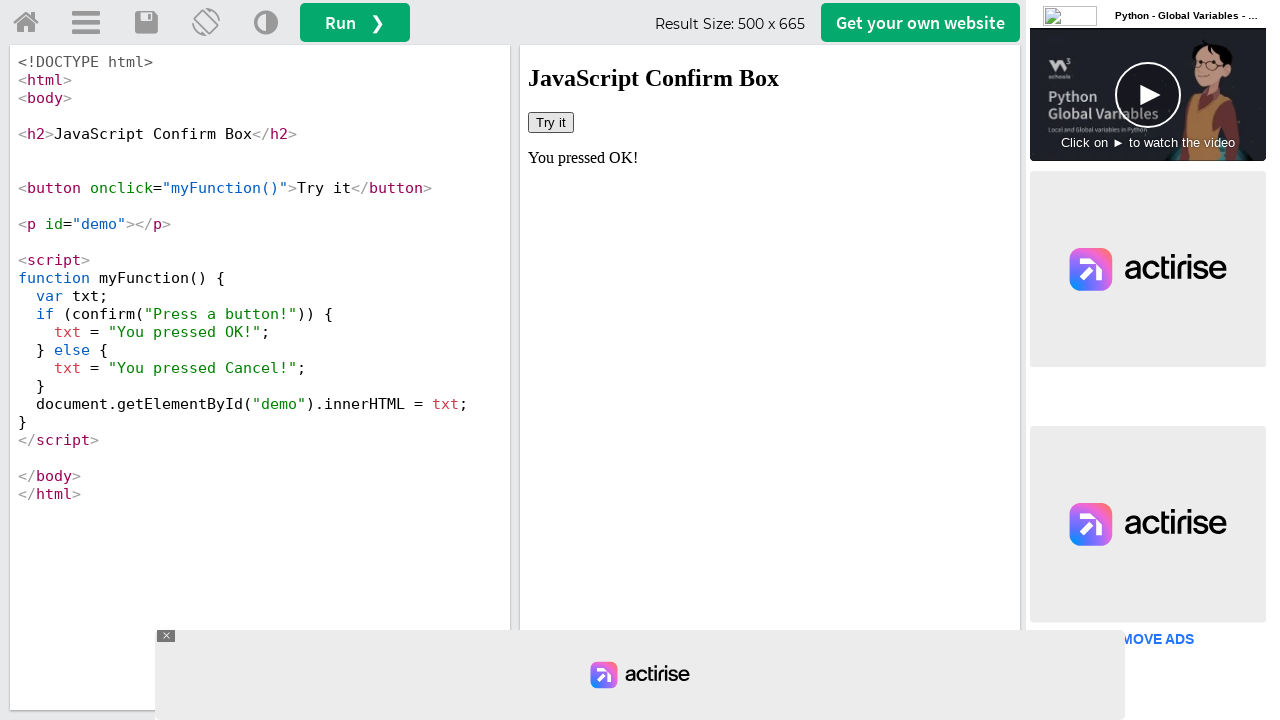

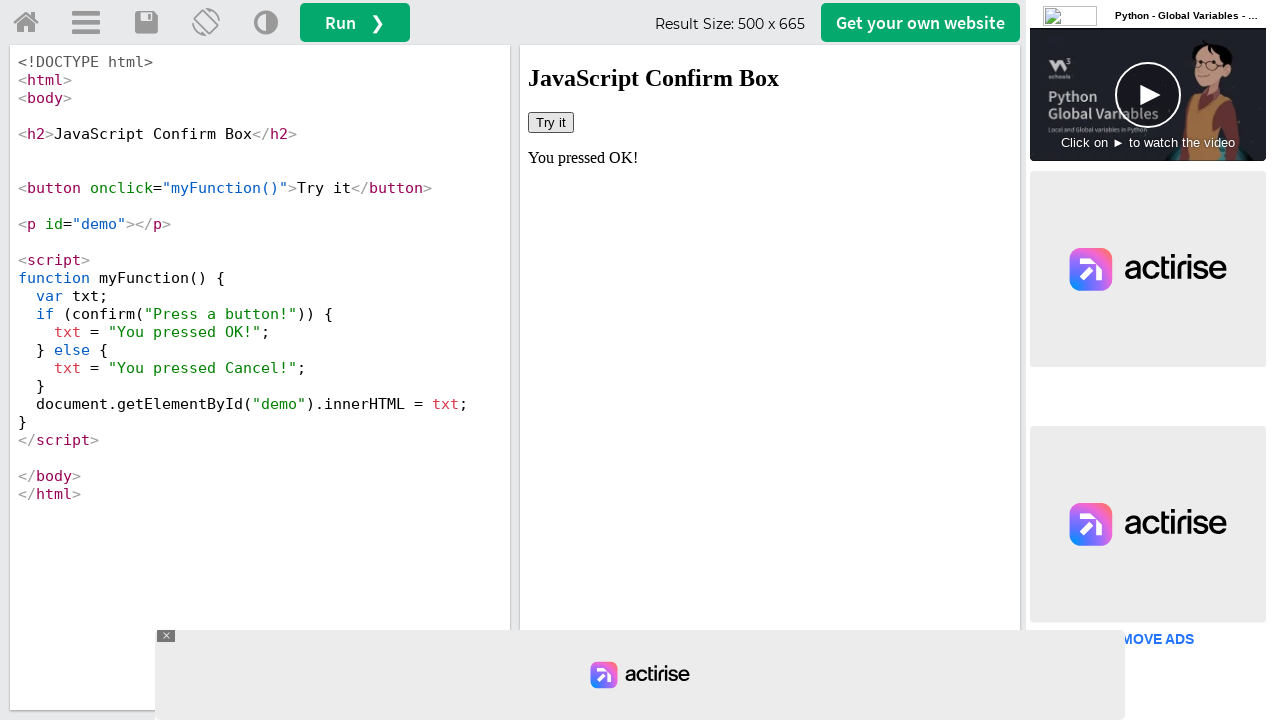